Tests handling JavaScript alert popups by accepting and dismissing different types of alerts

Starting URL: https://rahulshettyacademy.com/AutomationPractice/

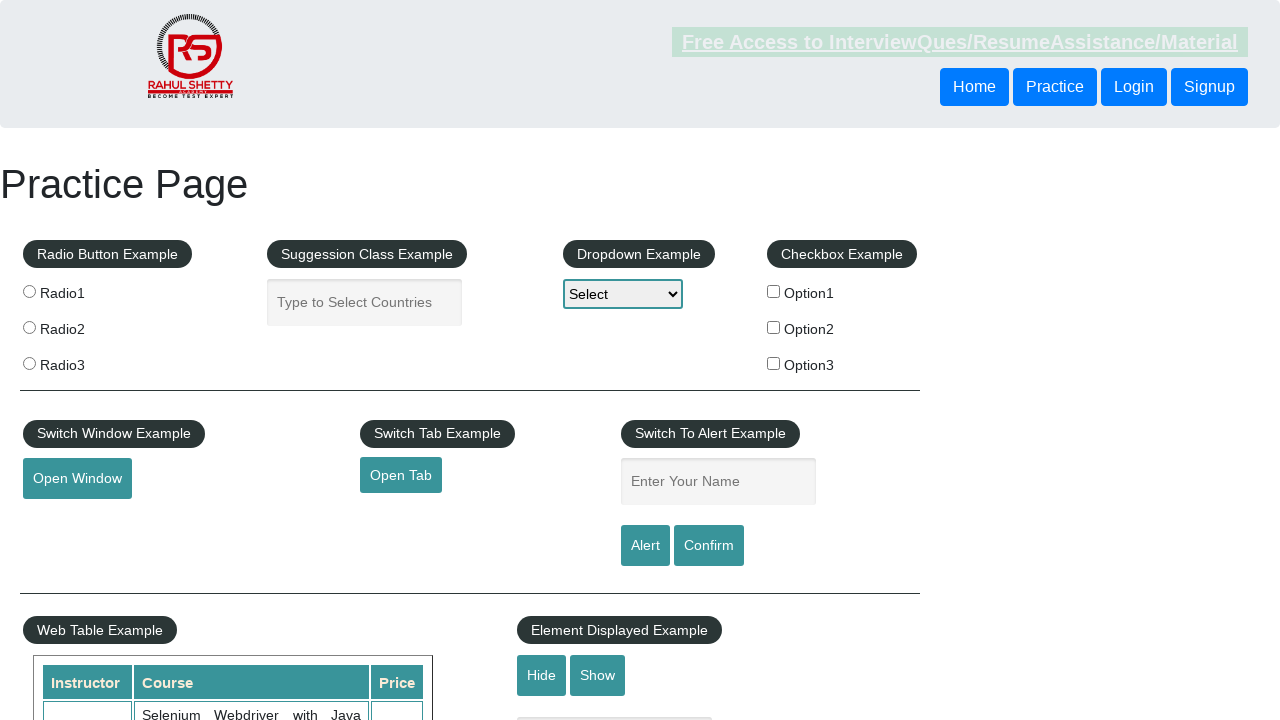

Set up dialog handler to accept alerts
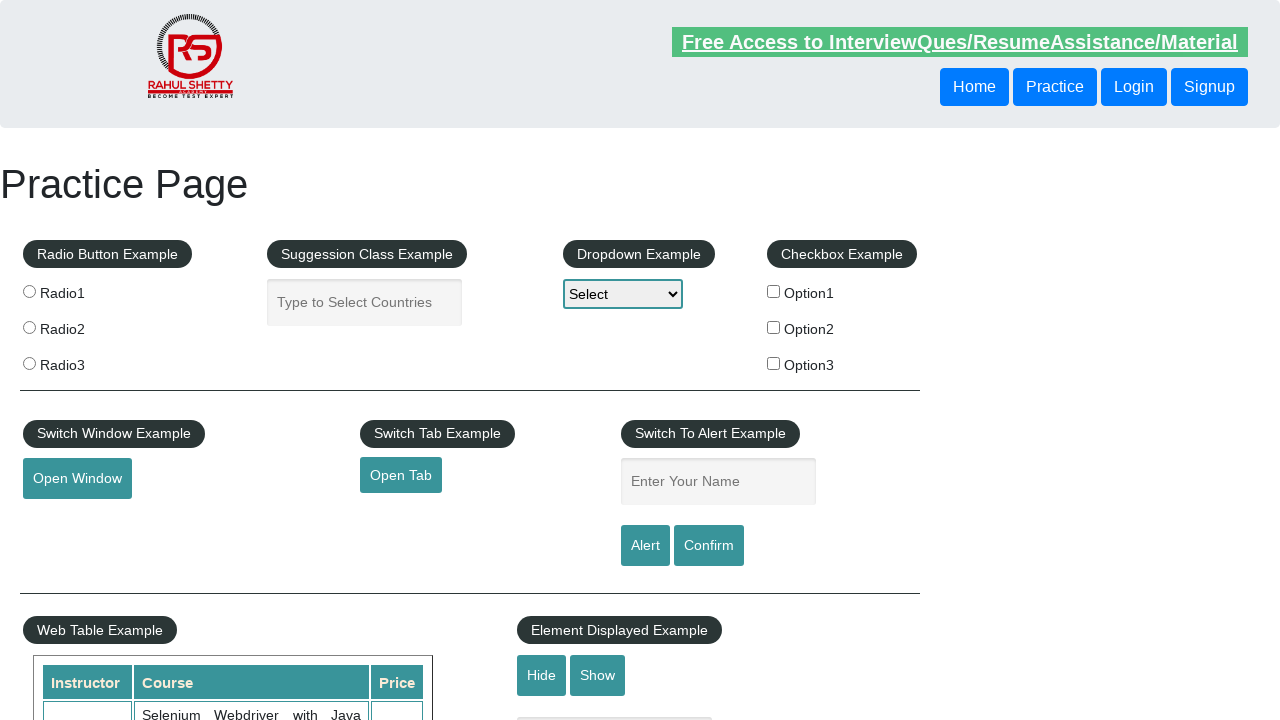

Clicked alert button and accepted the alert popup at (645, 546) on #alertbtn
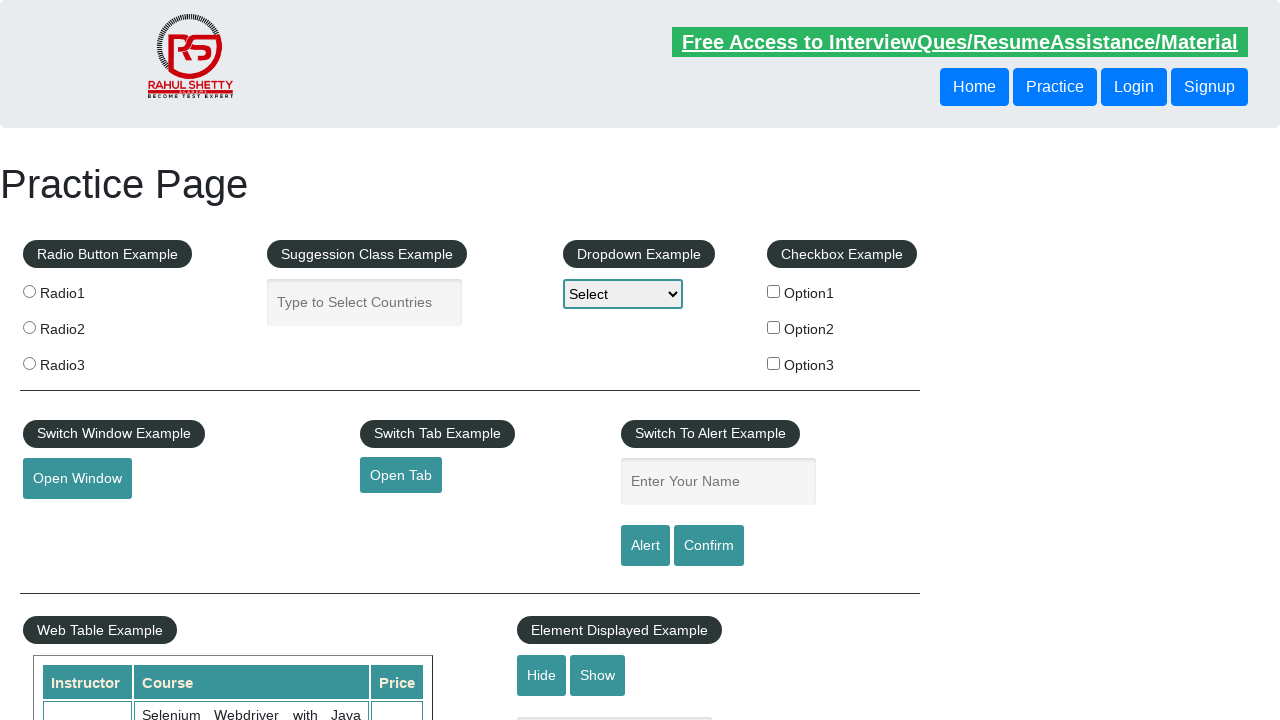

Set up dialog handler to dismiss alerts
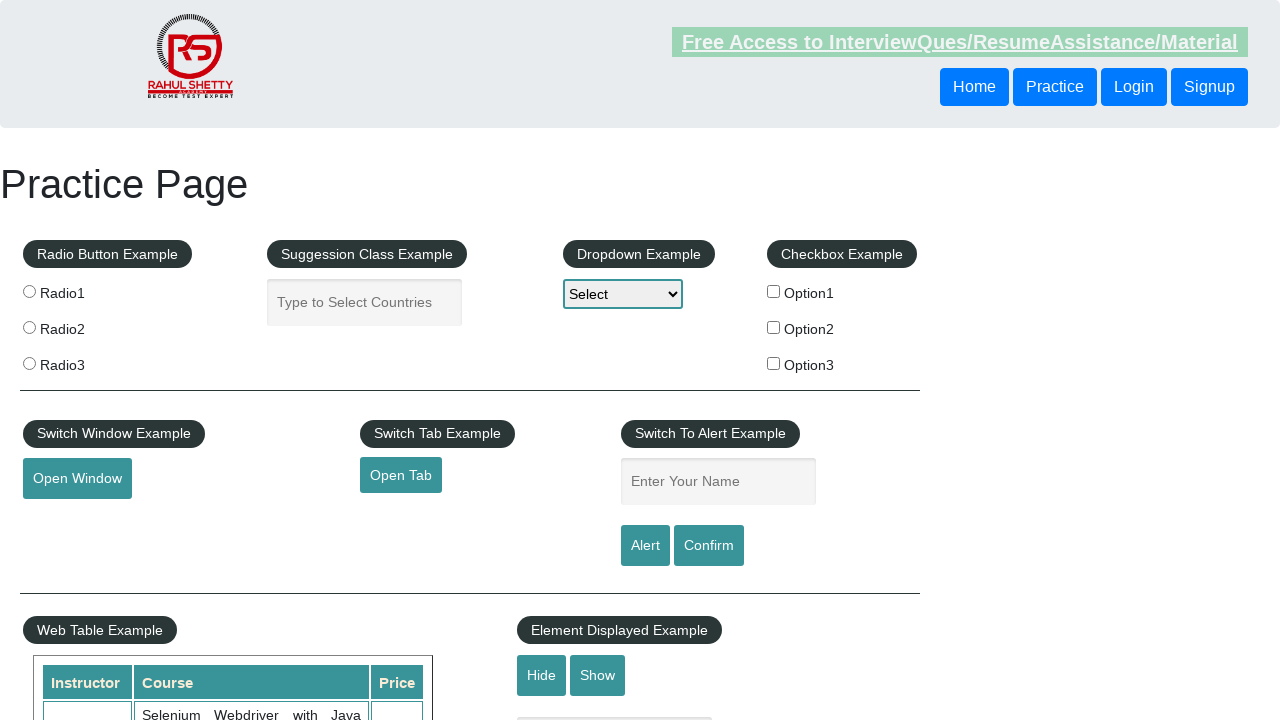

Clicked confirm button and dismissed the alert popup at (709, 546) on #confirmbtn
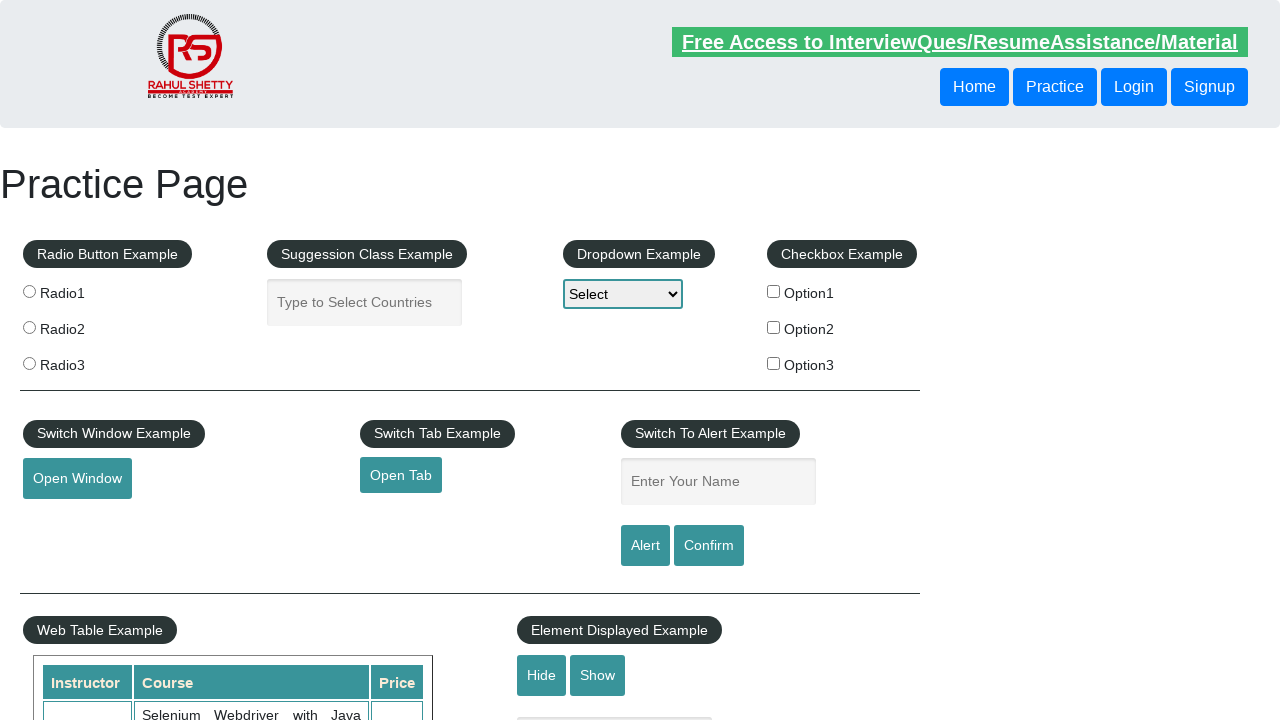

Set up dialog handler to accept alerts
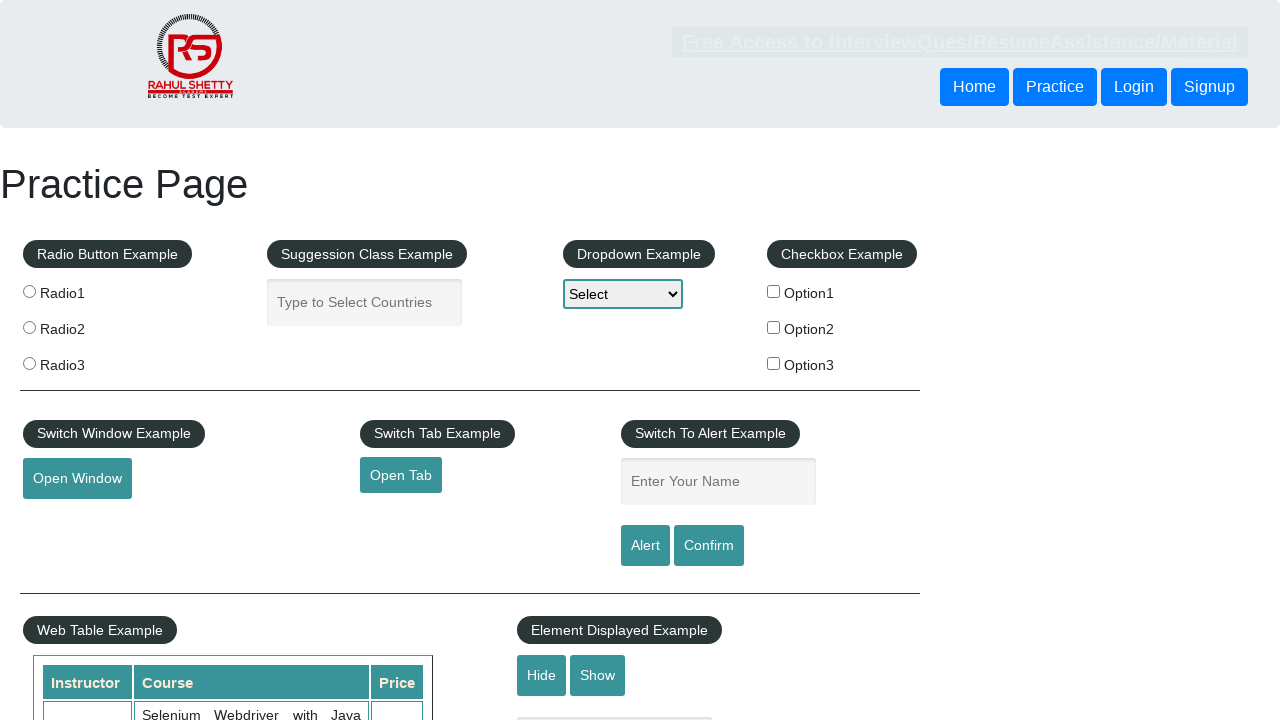

Clicked confirm button again and accepted the alert popup at (709, 546) on #confirmbtn
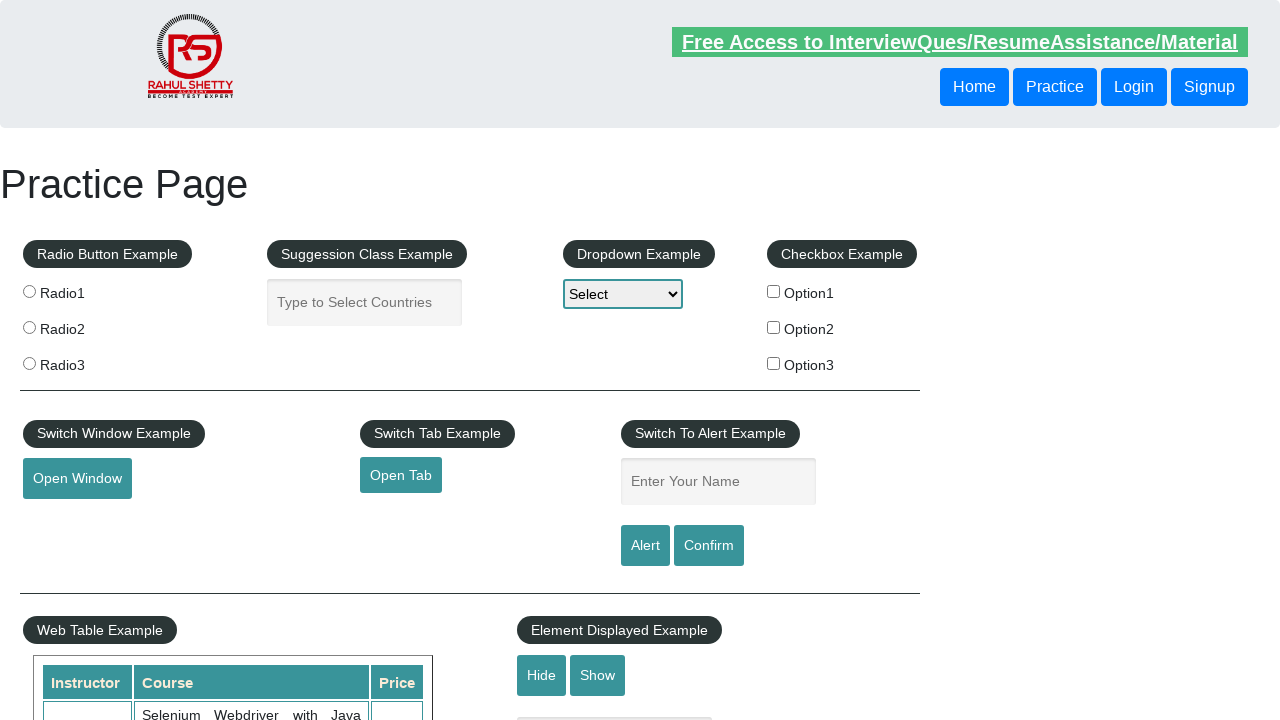

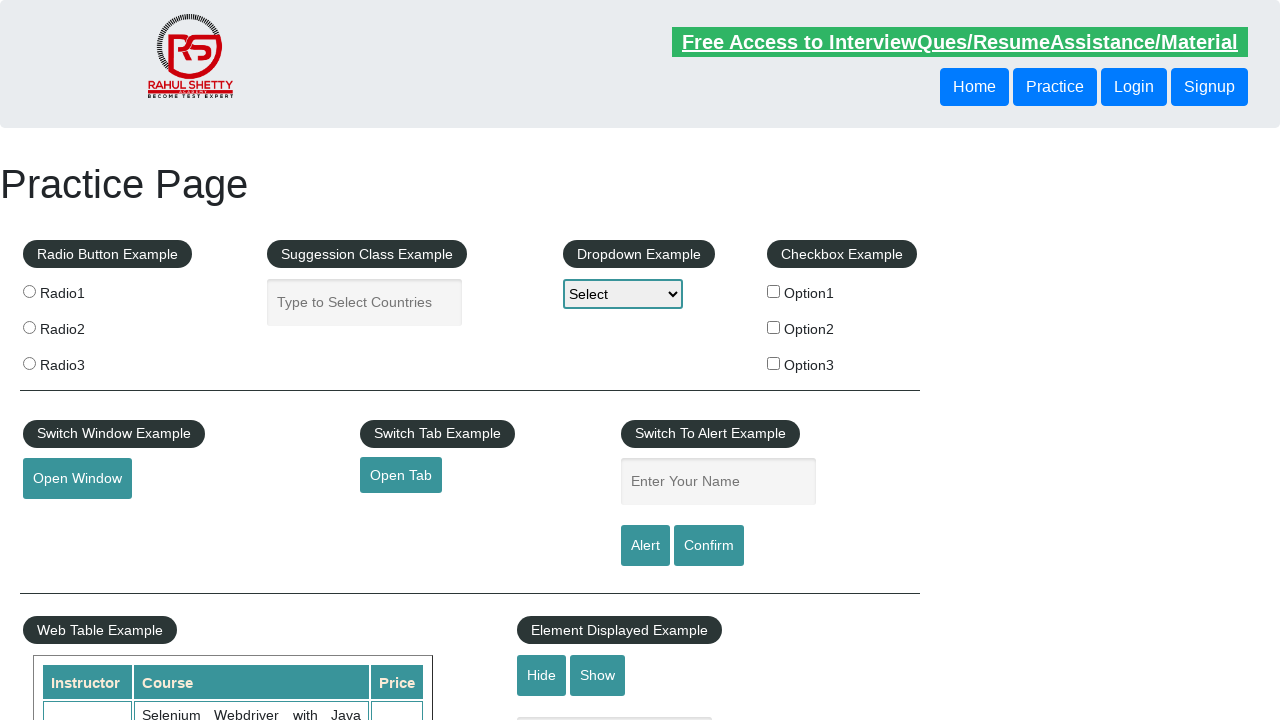